Tests GPS coordinate lookup functionality by entering a place name and retrieving its latitude and longitude coordinates

Starting URL: https://gps-coordinates.org/

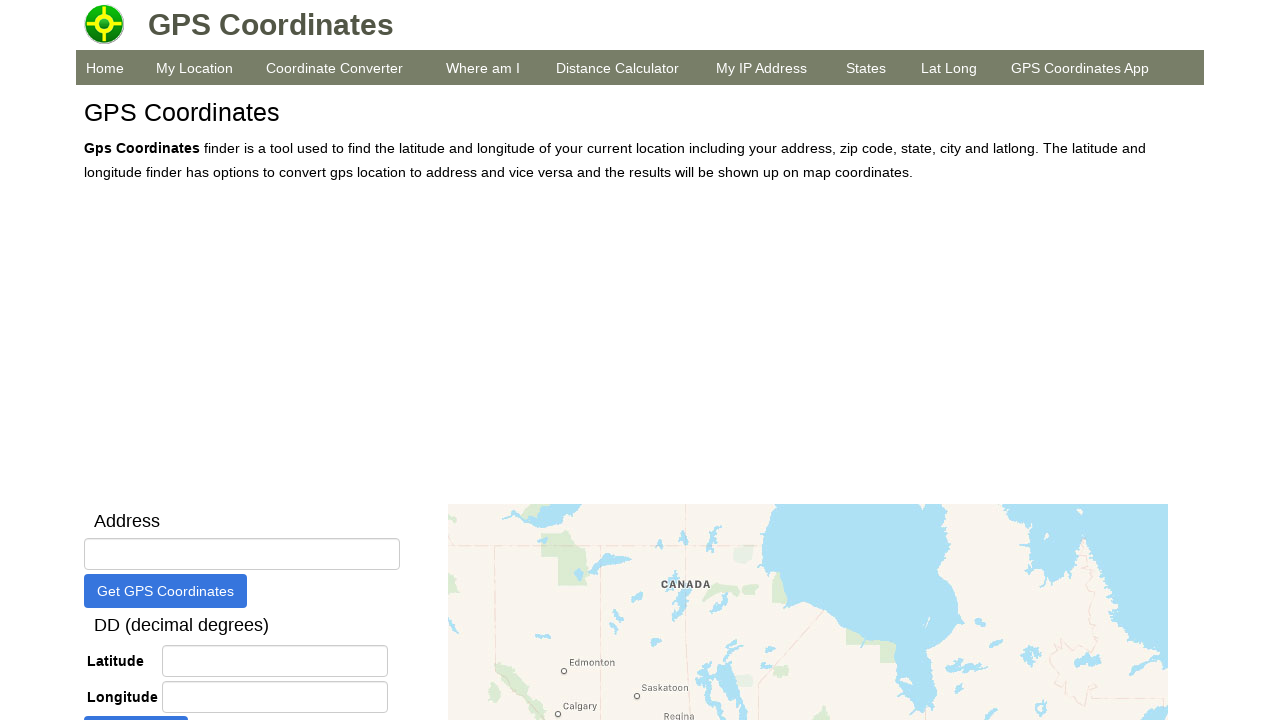

Cleared the address input field on #address
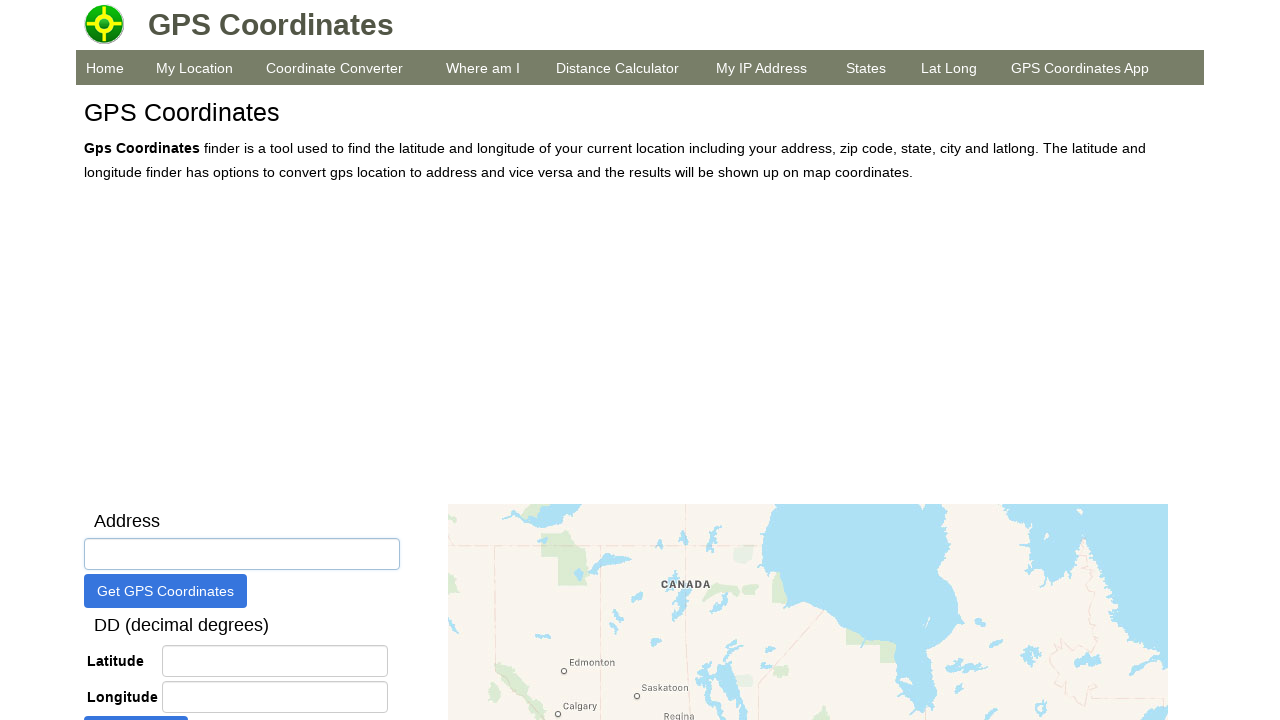

Filled address field with 'San Francisco' on #address
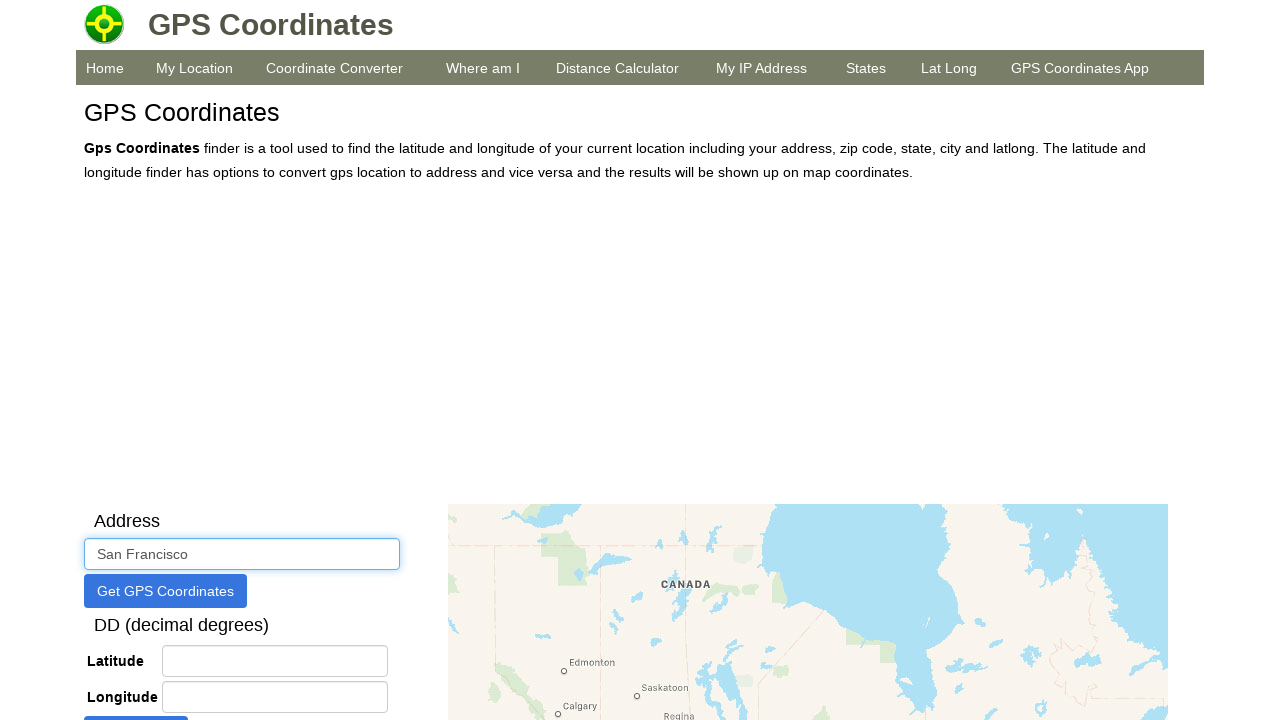

Clicked 'Get GPS Coordinates' button at (166, 590) on text='Get GPS Coordinates'
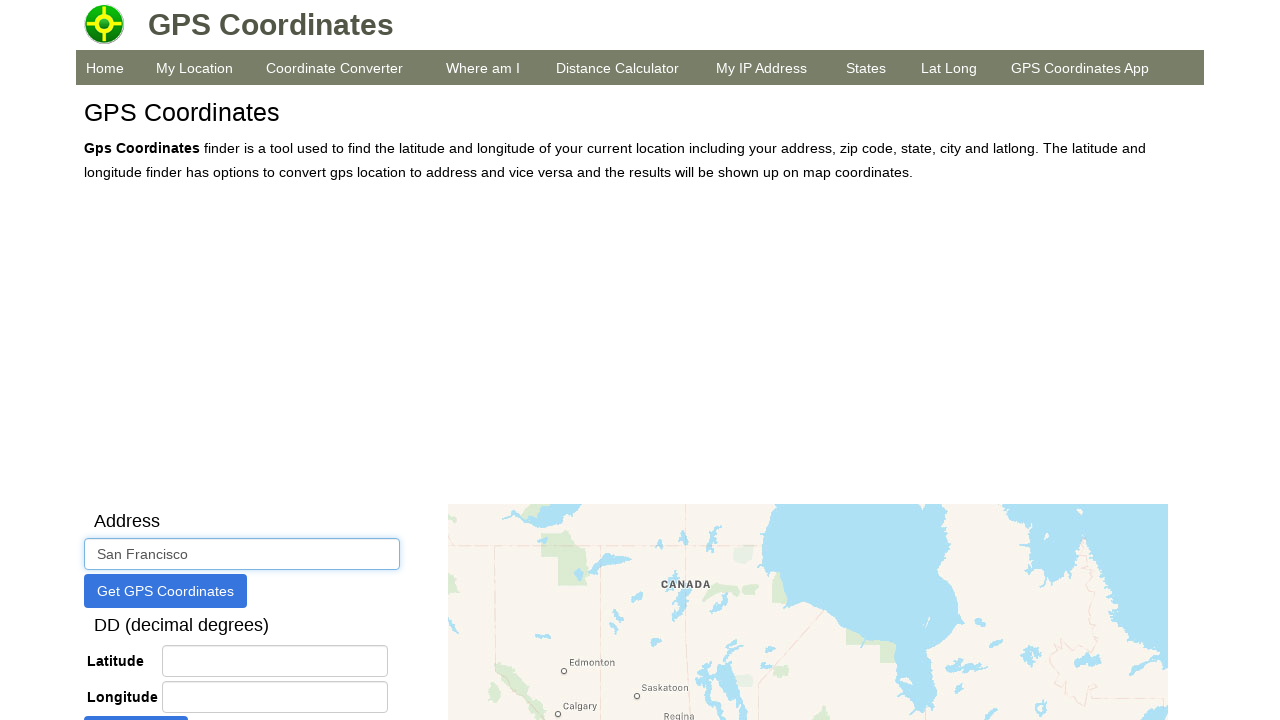

Waited 3 seconds for coordinates to load
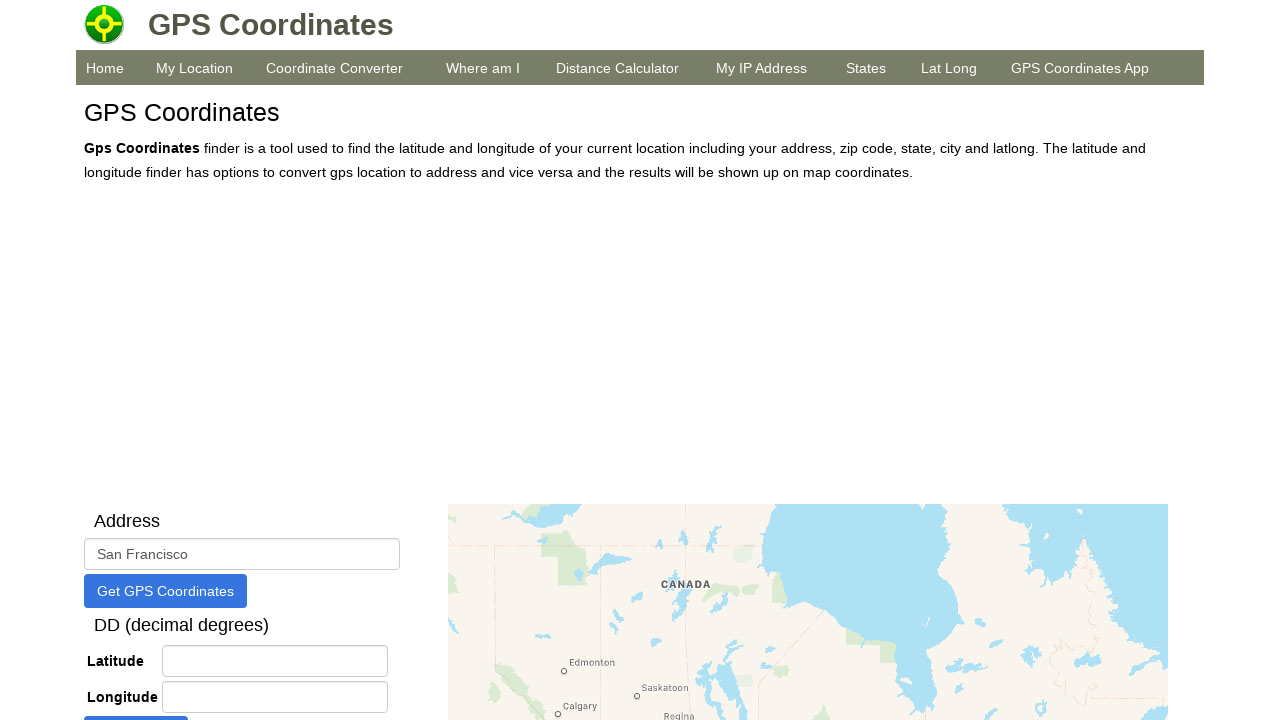

Latitude field became visible
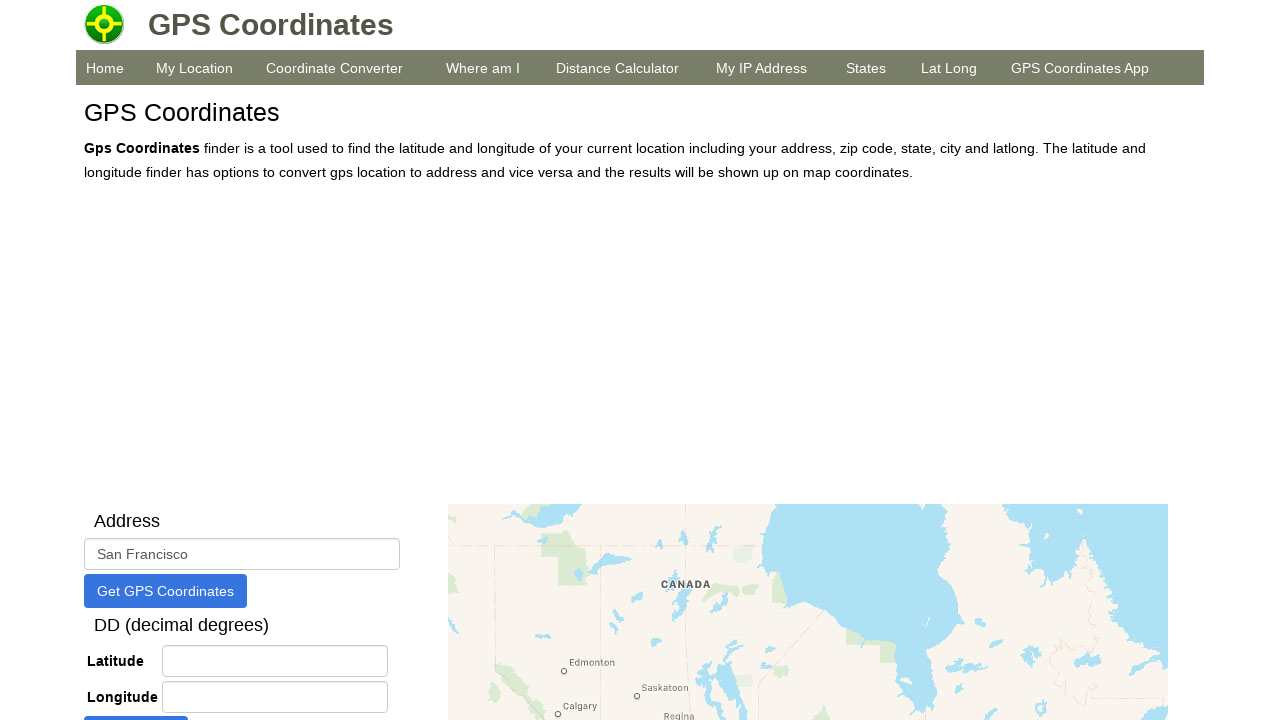

Longitude field became visible
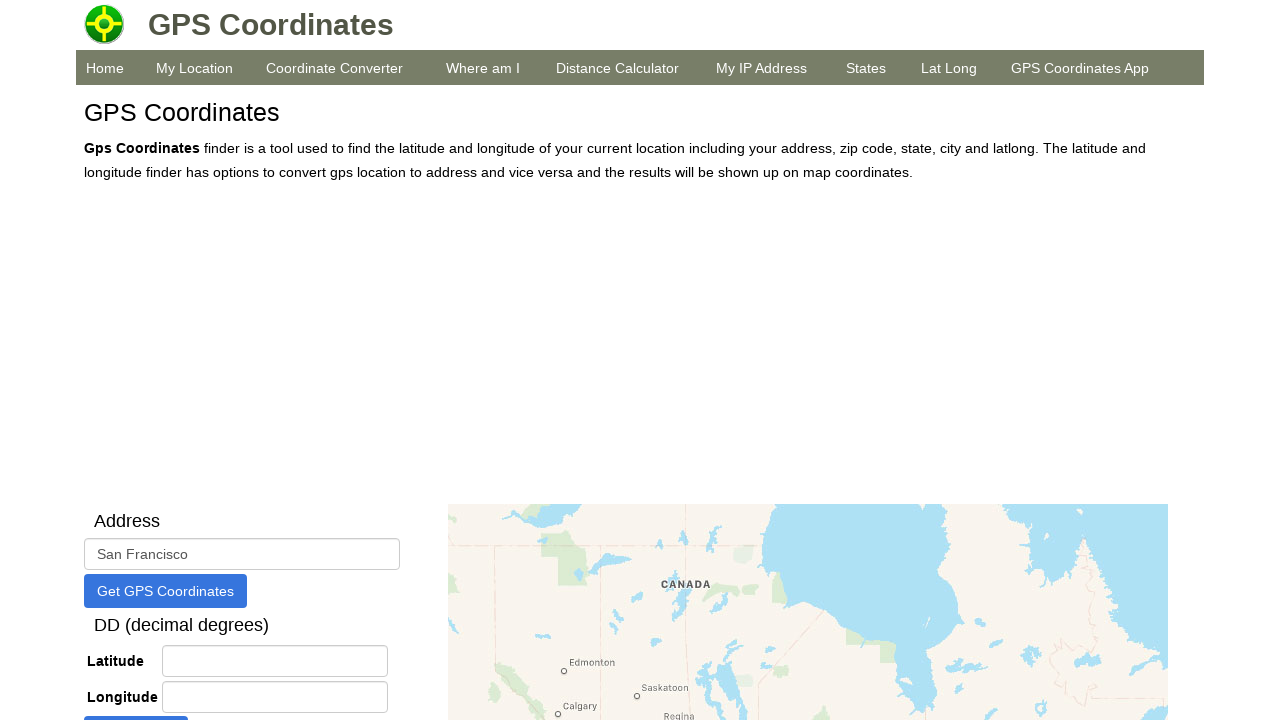

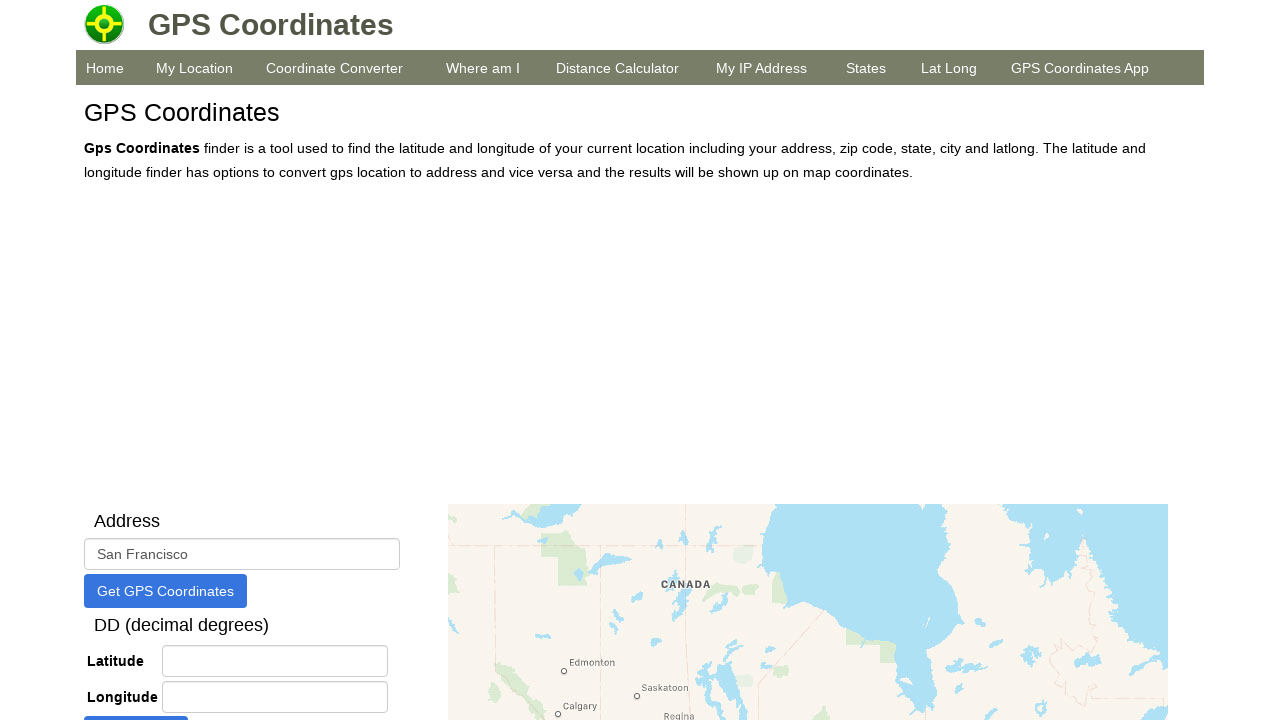